Navigates to the OrangeHRM homepage and verifies that links are present on the page.

Starting URL: https://www.orangehrm.com/

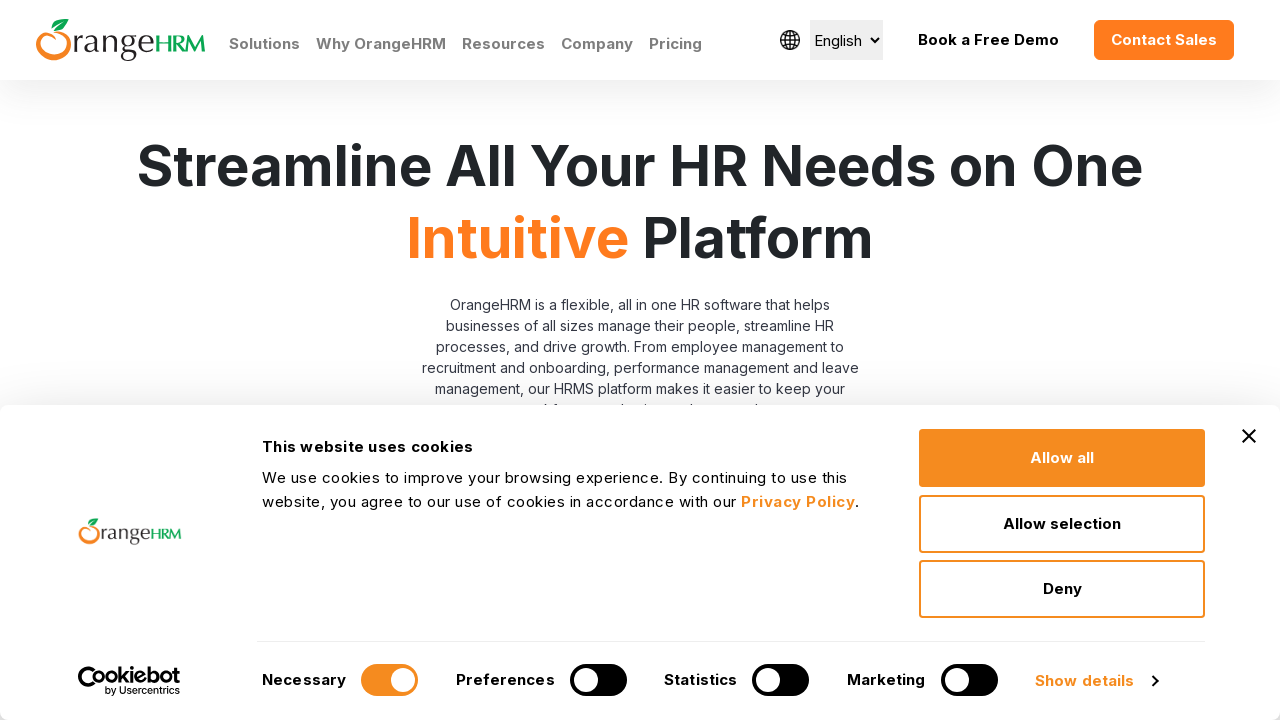

Navigated to OrangeHRM homepage
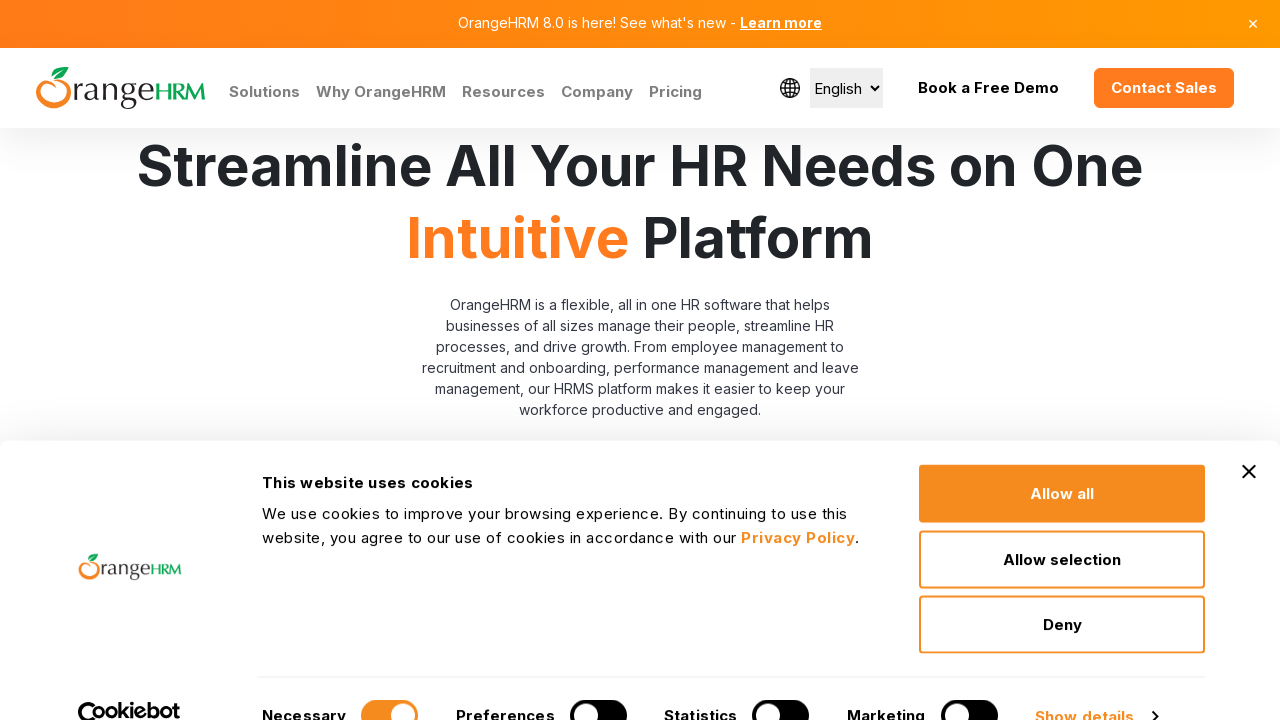

Waited for links to be present on the page
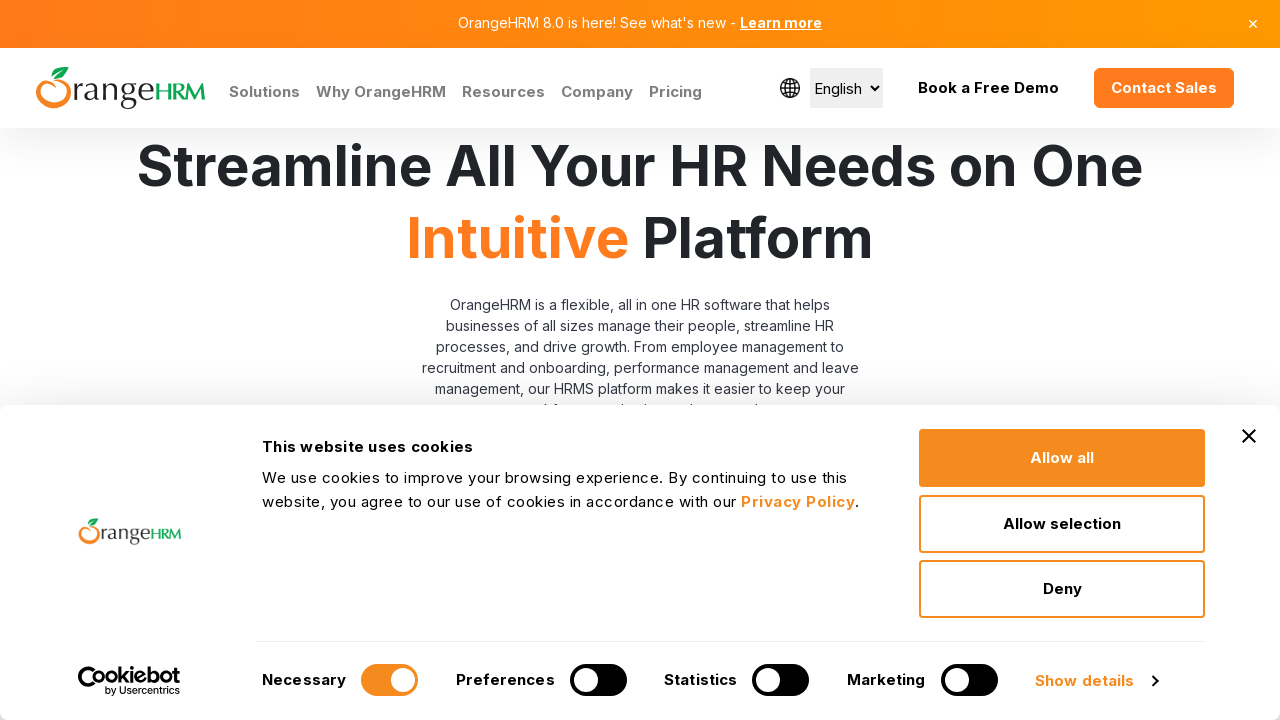

Located all anchor elements on the page
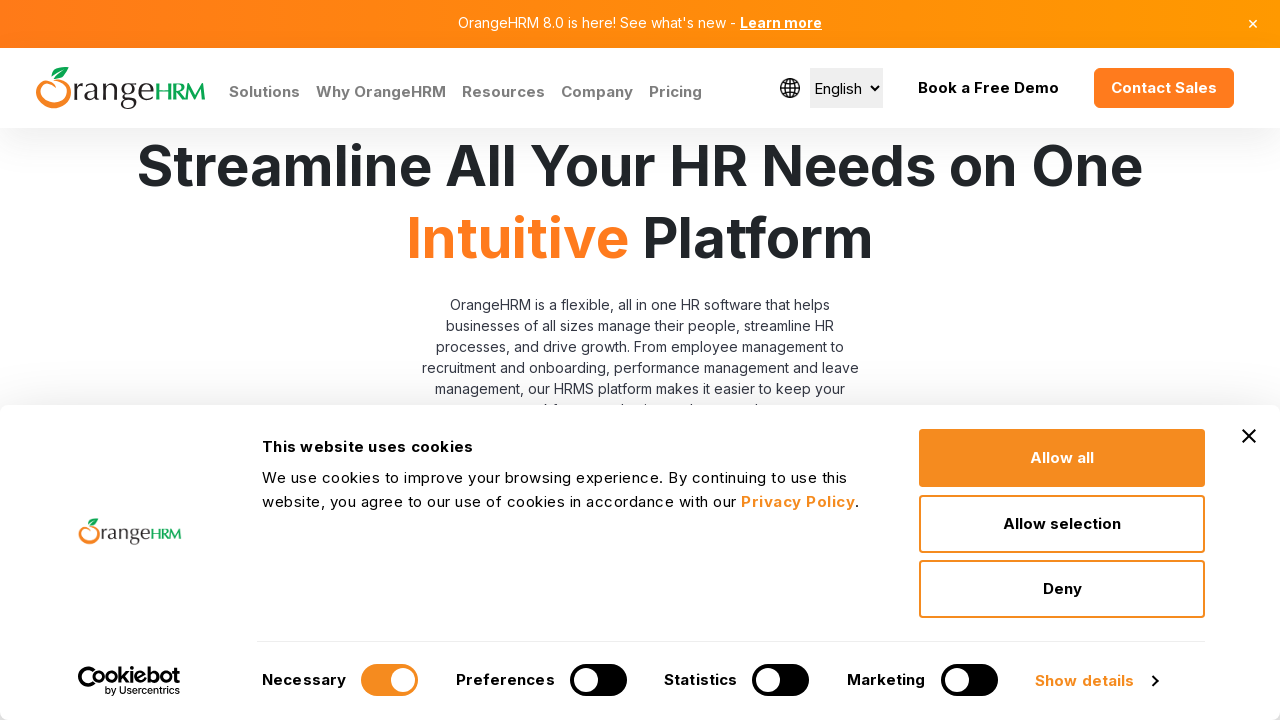

Verified that links are present on the page
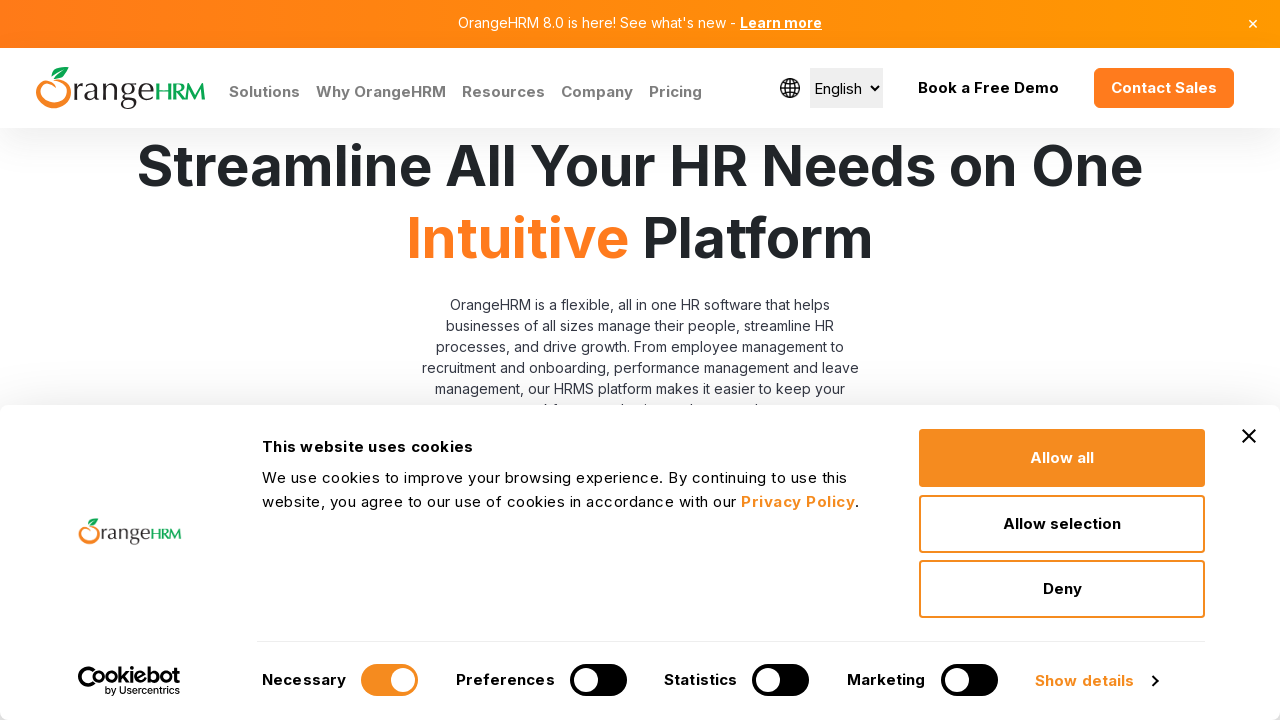

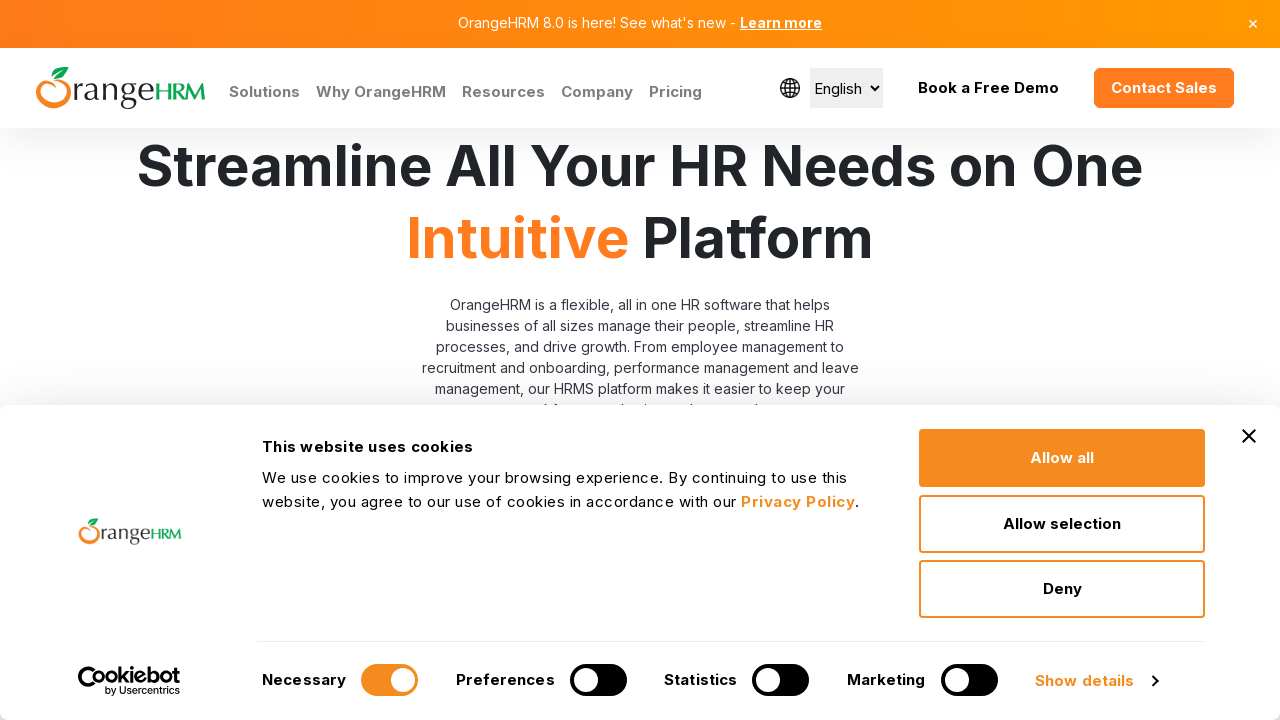